Opens the TutorialsNinja demo e-commerce website and maximizes the browser window

Starting URL: https://tutorialsninja.com/demo/

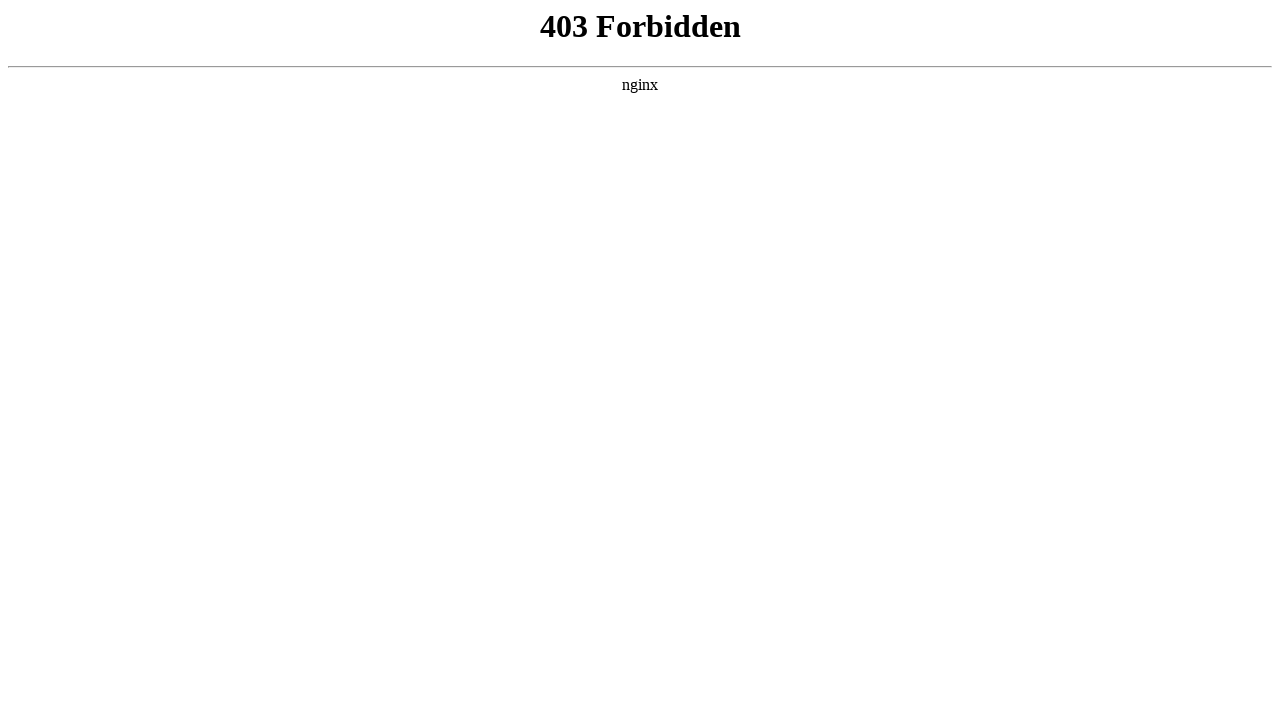

Navigated to TutorialsNinja demo e-commerce website
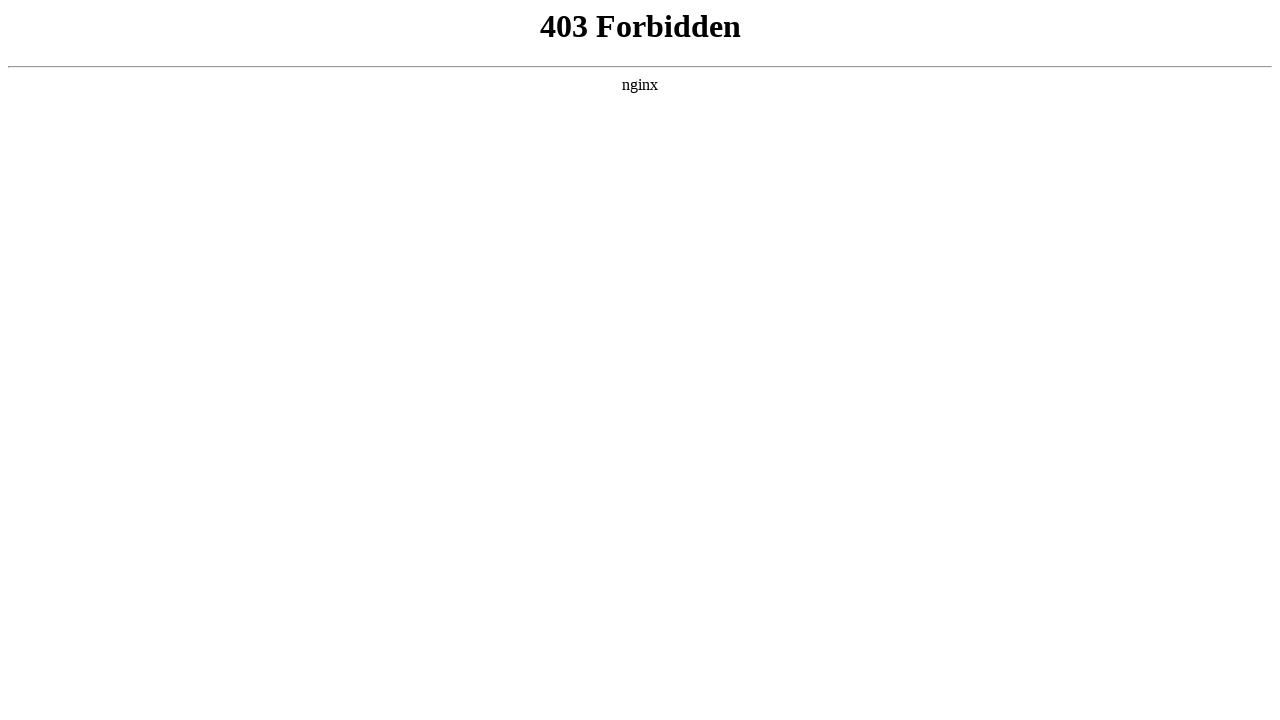

Maximized browser window
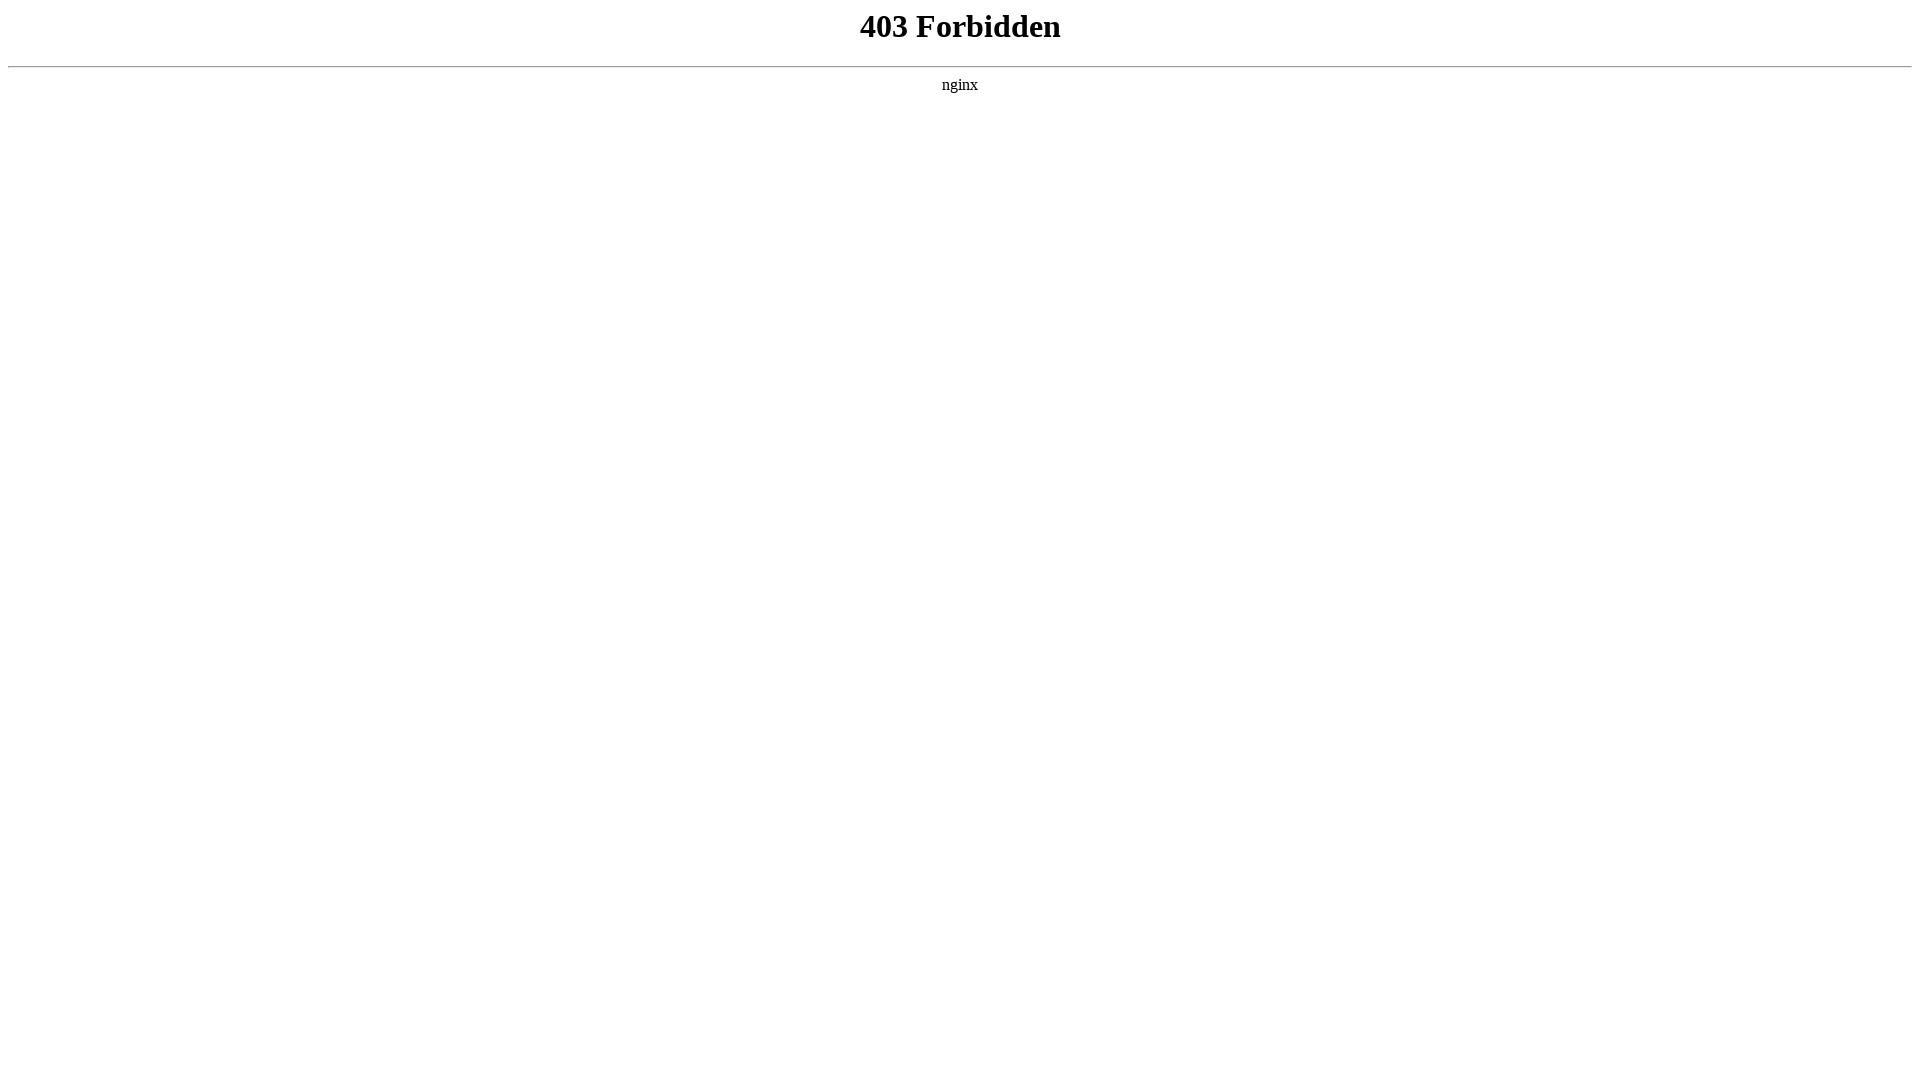

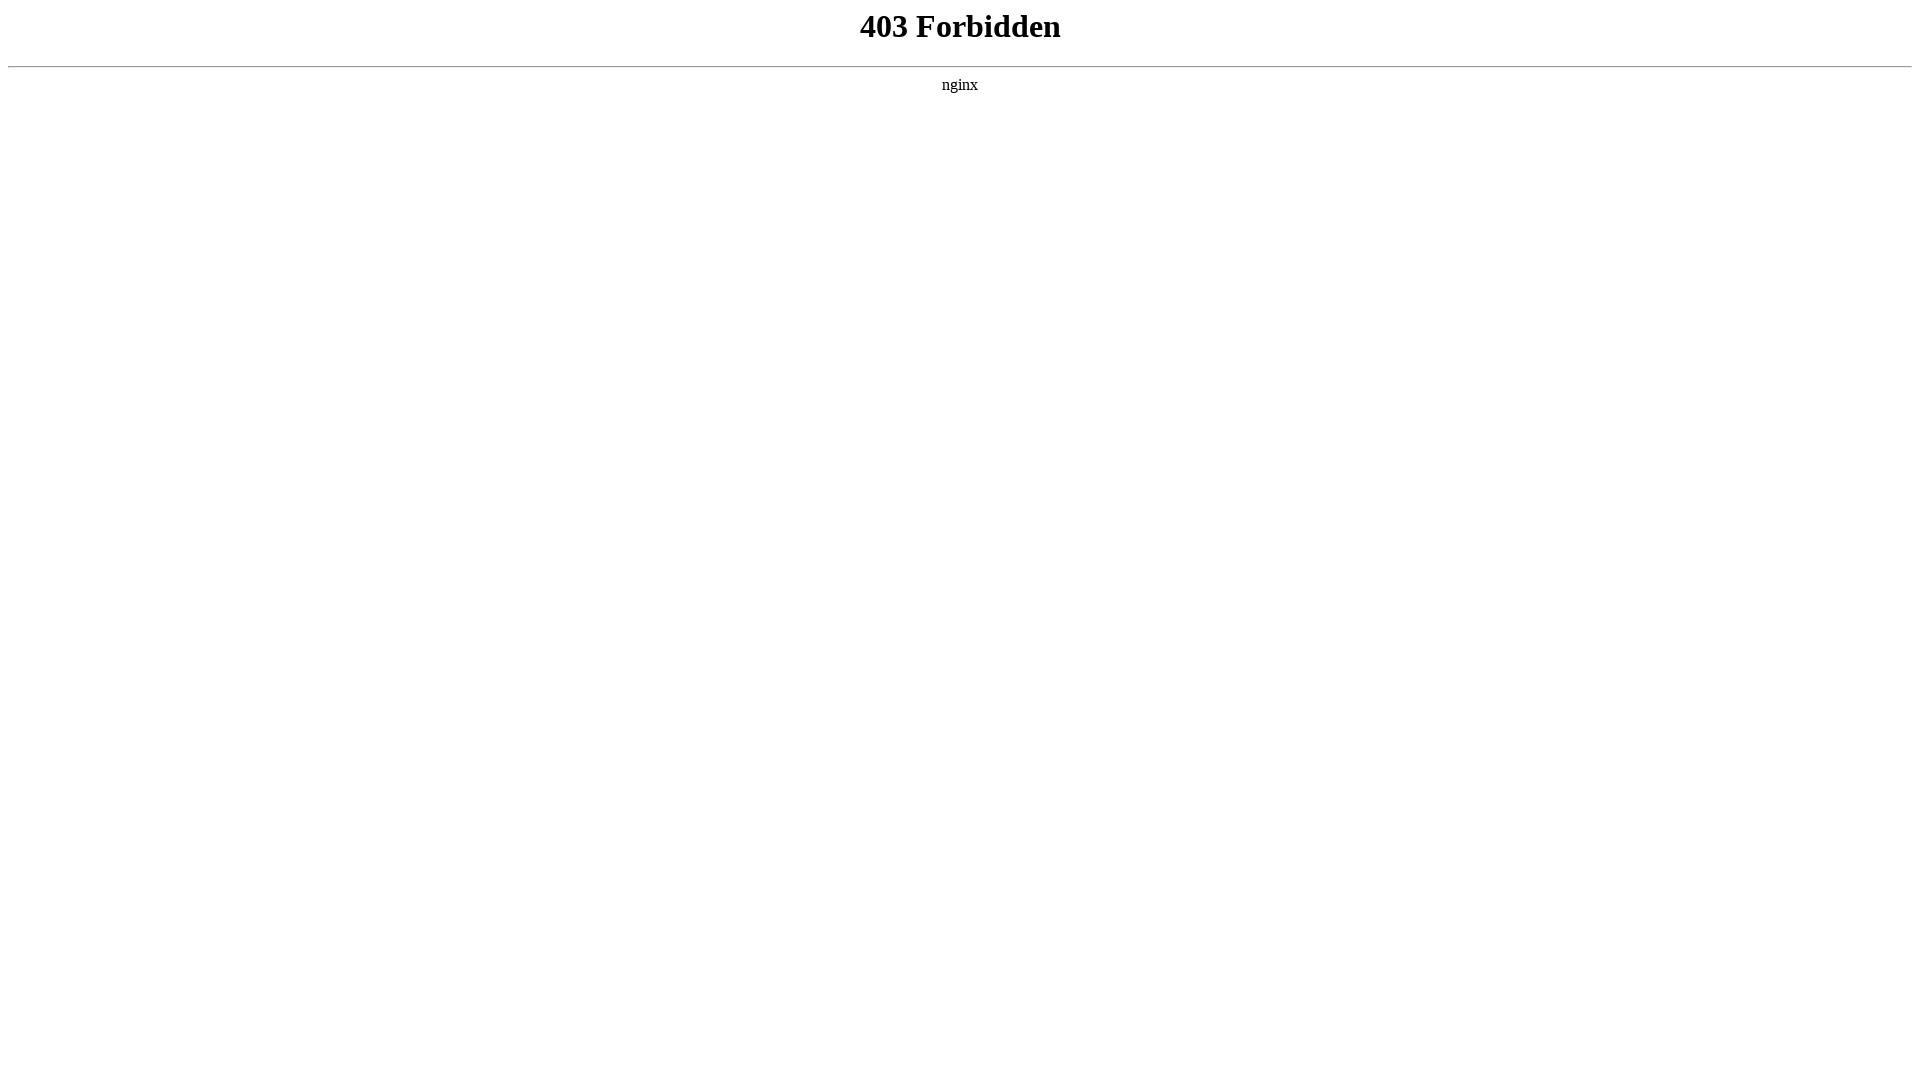